Waits for a price to reach $100, then solves a mathematical problem by calculating a formula and submitting the answer

Starting URL: http://suninjuly.github.io/explicit_wait2.html

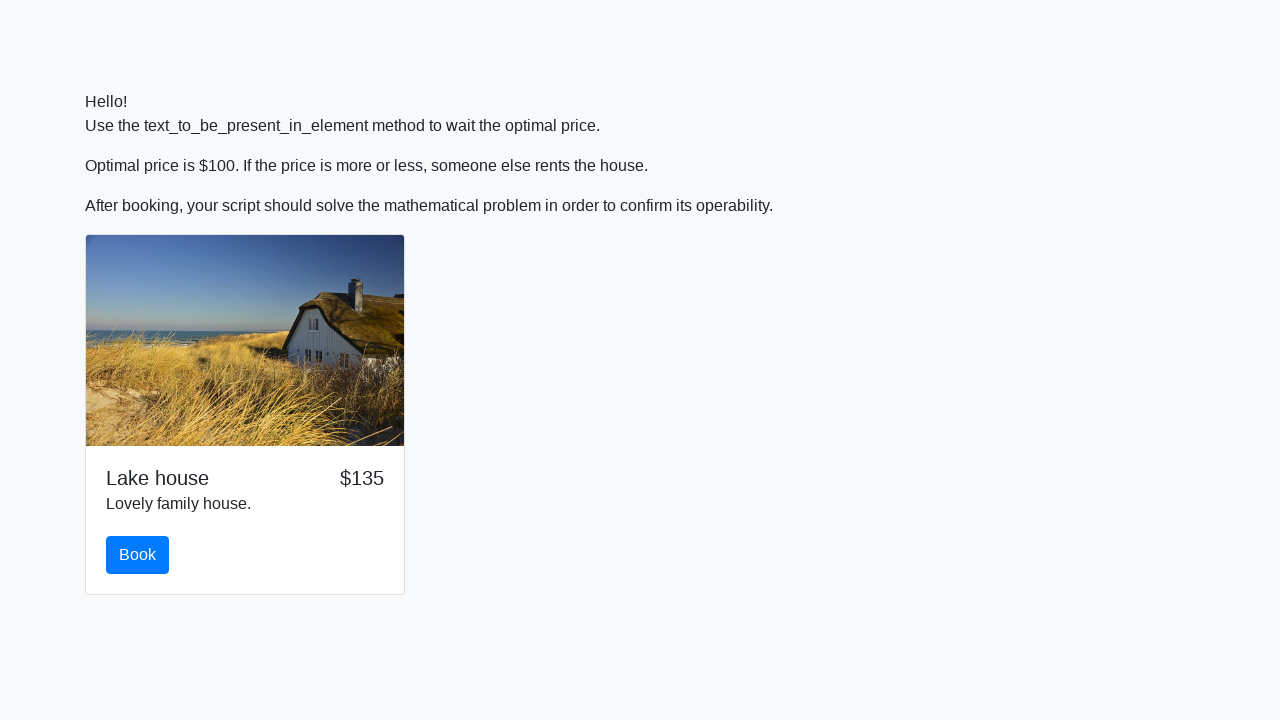

Waited for price to reach $100
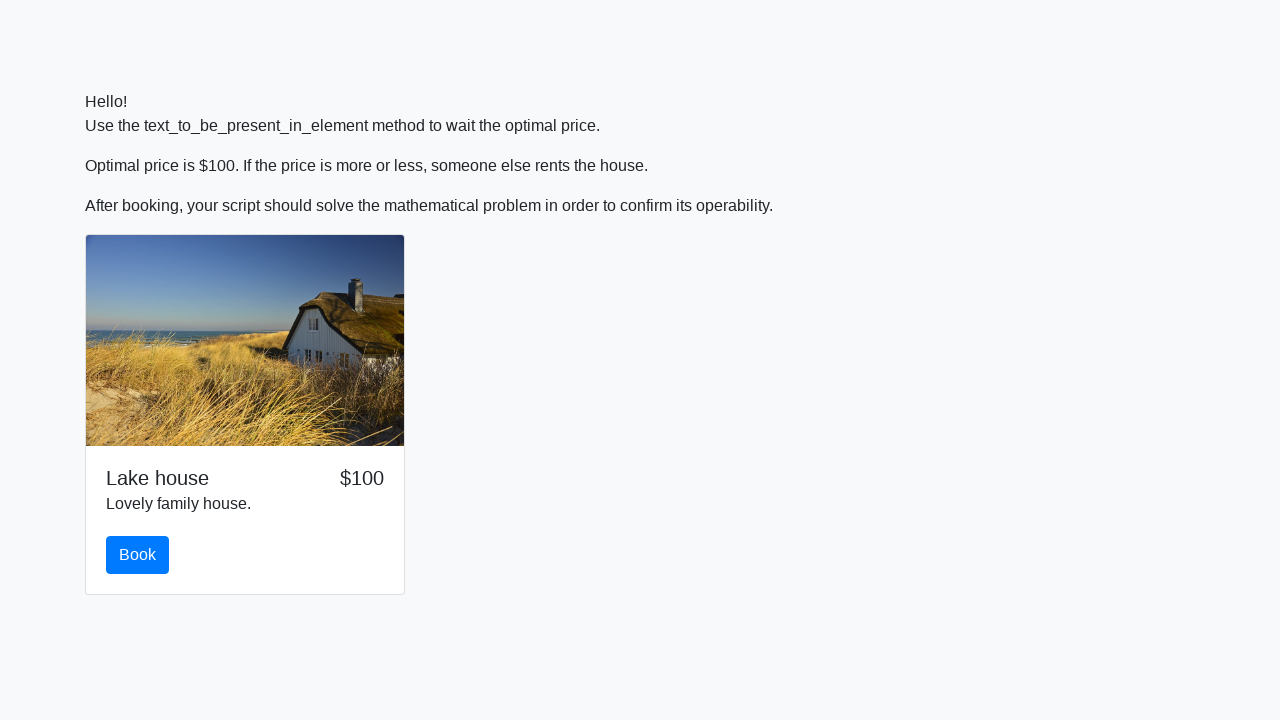

Clicked the book button at (138, 555) on button.btn
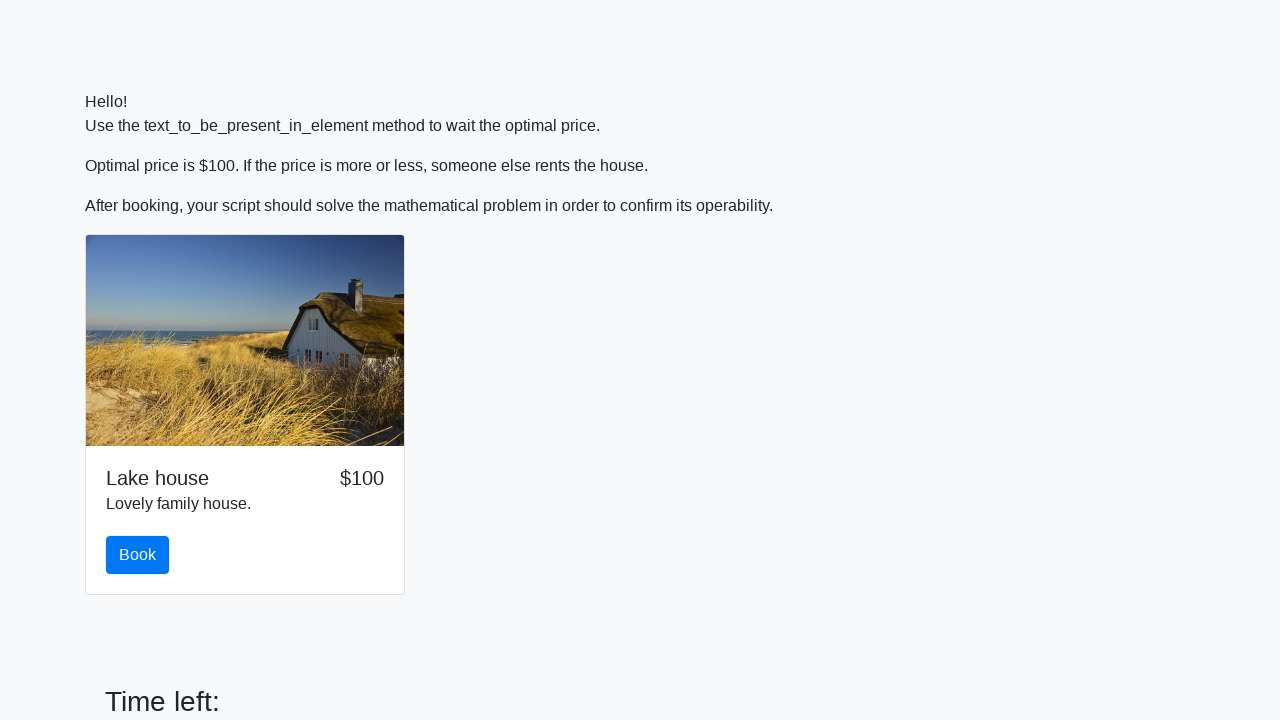

Retrieved input value: 436
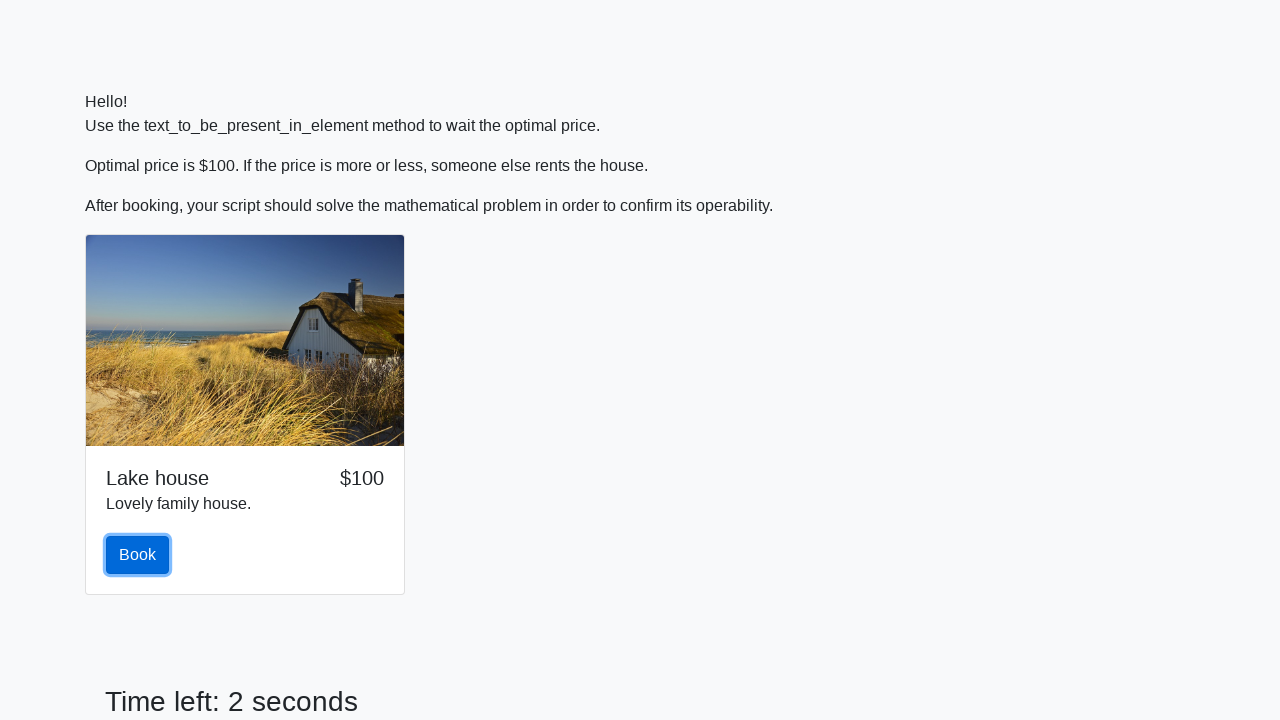

Calculated formula result: 2.0226562167554807
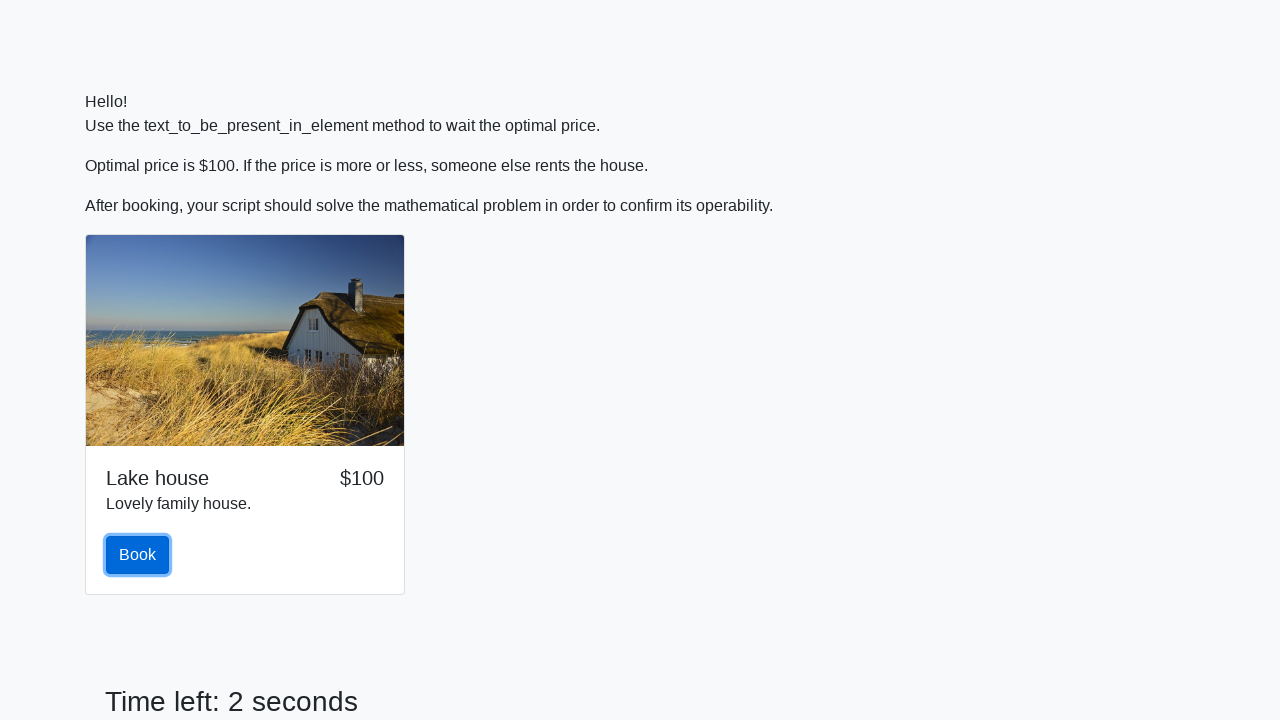

Filled answer field with calculated value: 2.0226562167554807 on #answer
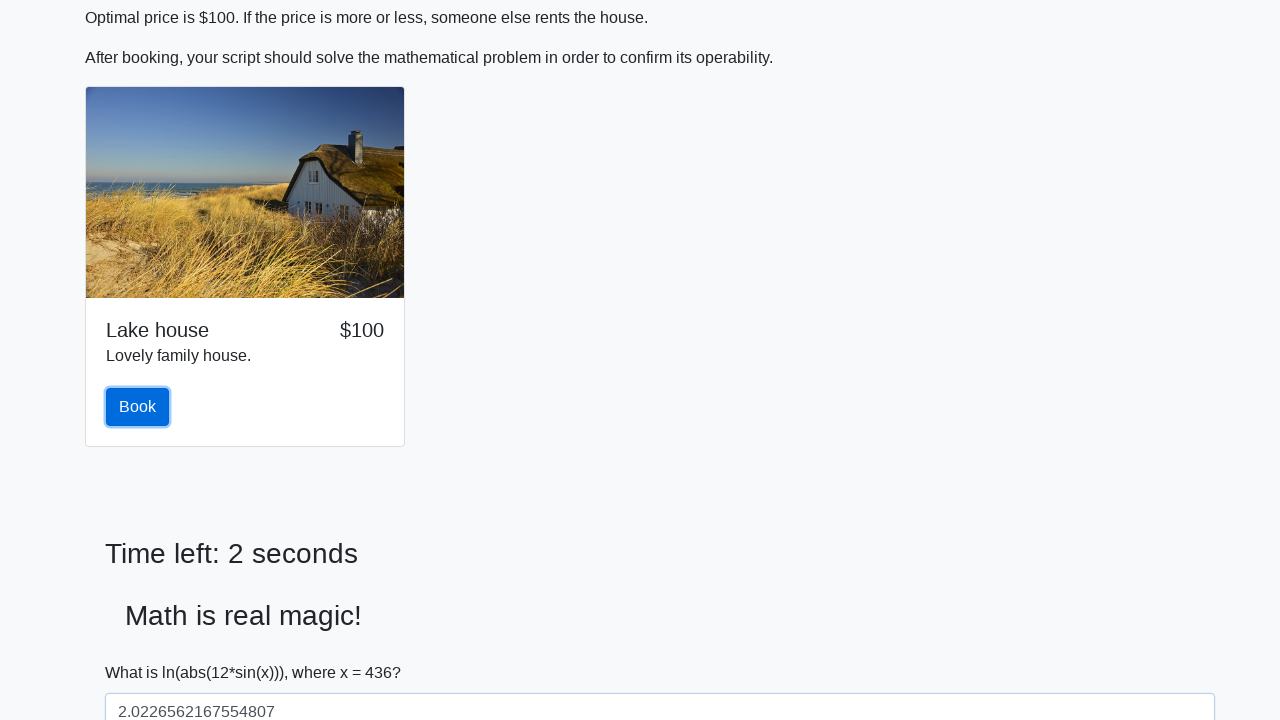

Clicked submit button to solve at (143, 651) on #solve
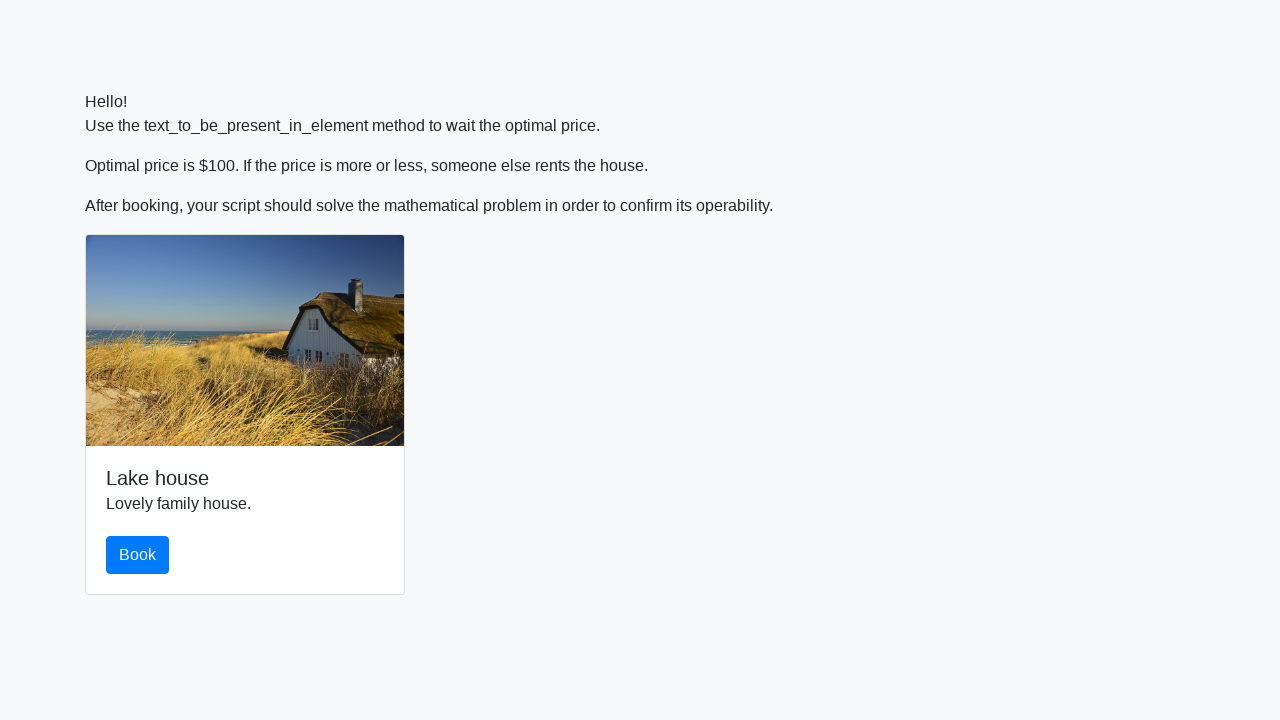

Waited for submission to complete
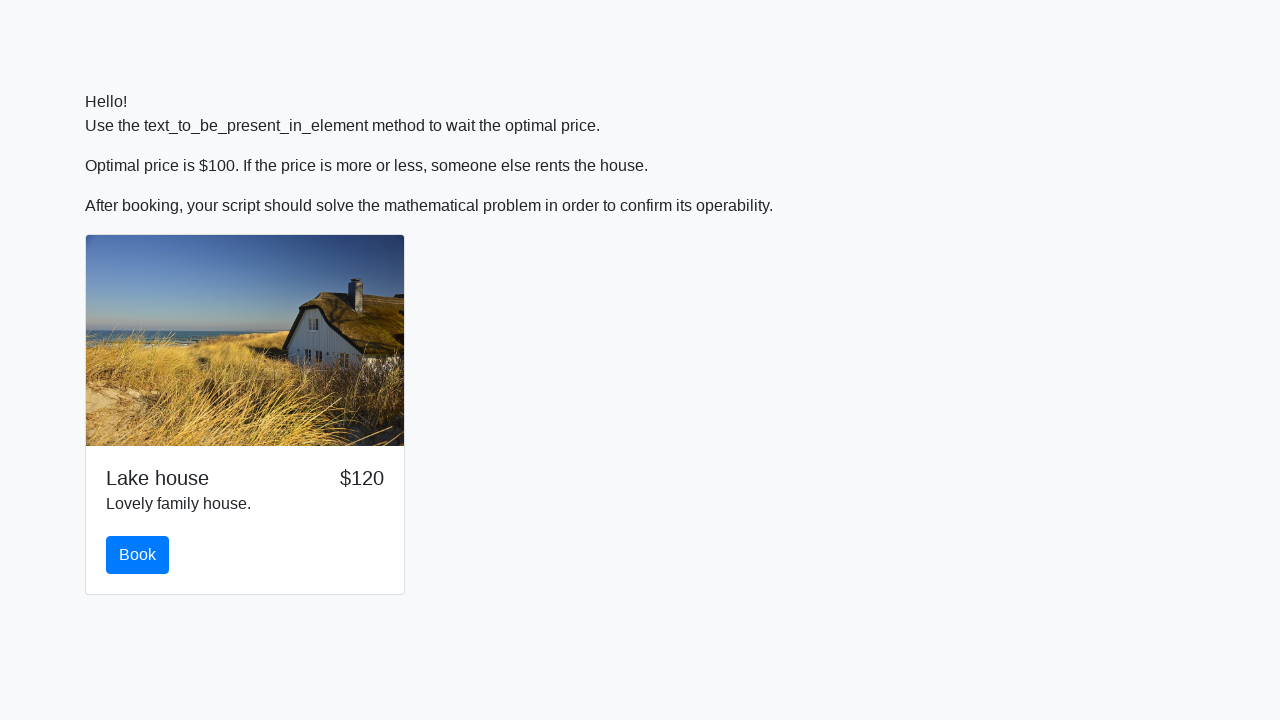

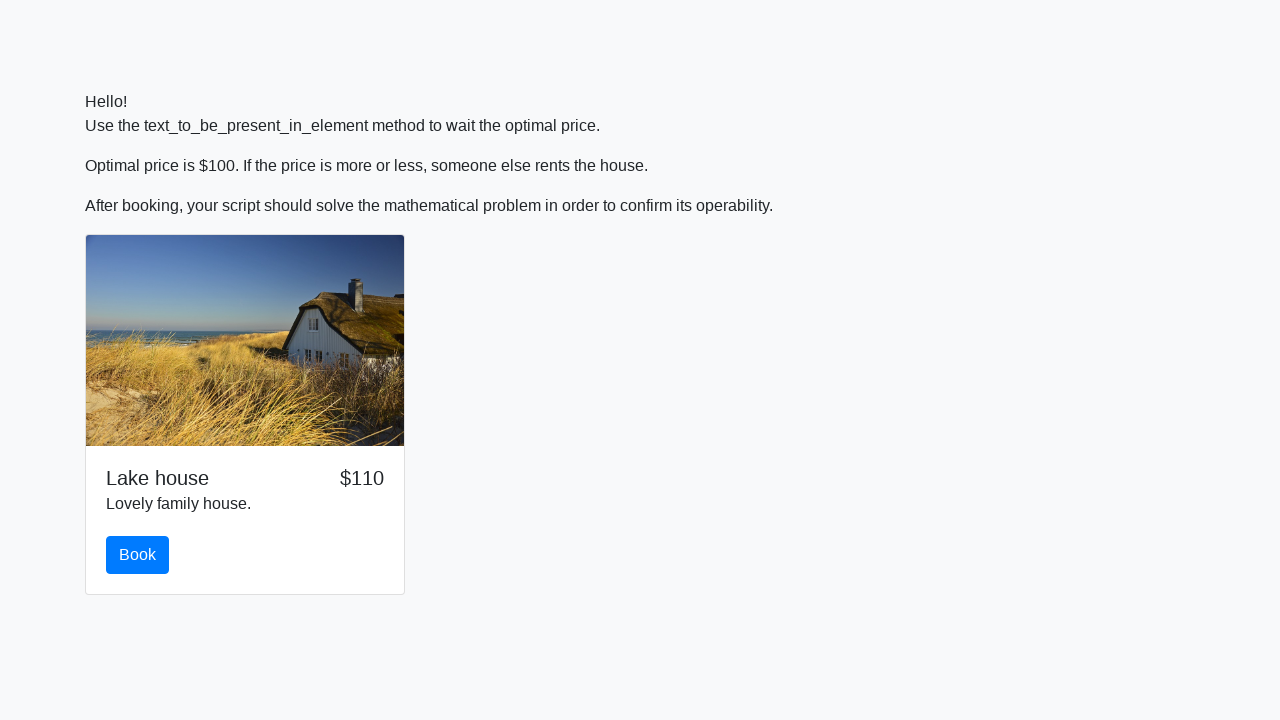